Navigates to example.com, finds the first anchor element on the page, and clicks it to test basic link navigation functionality.

Starting URL: https://example.com

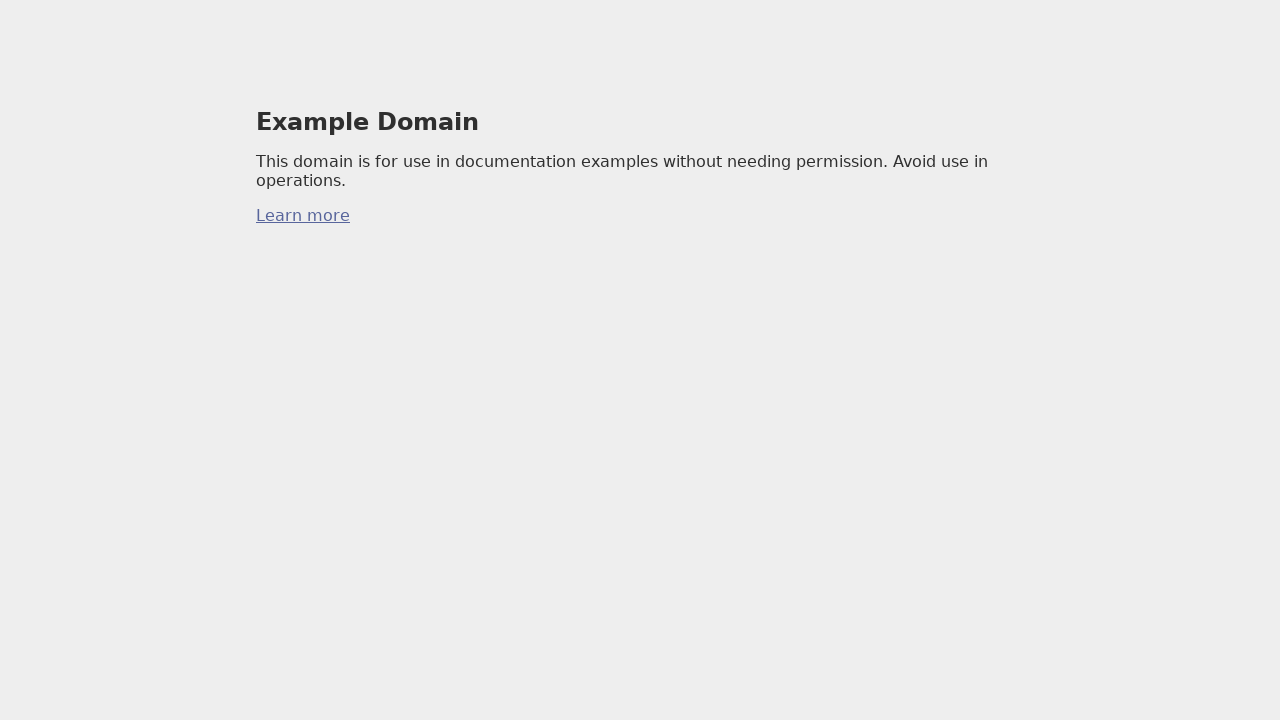

Navigated to https://example.com
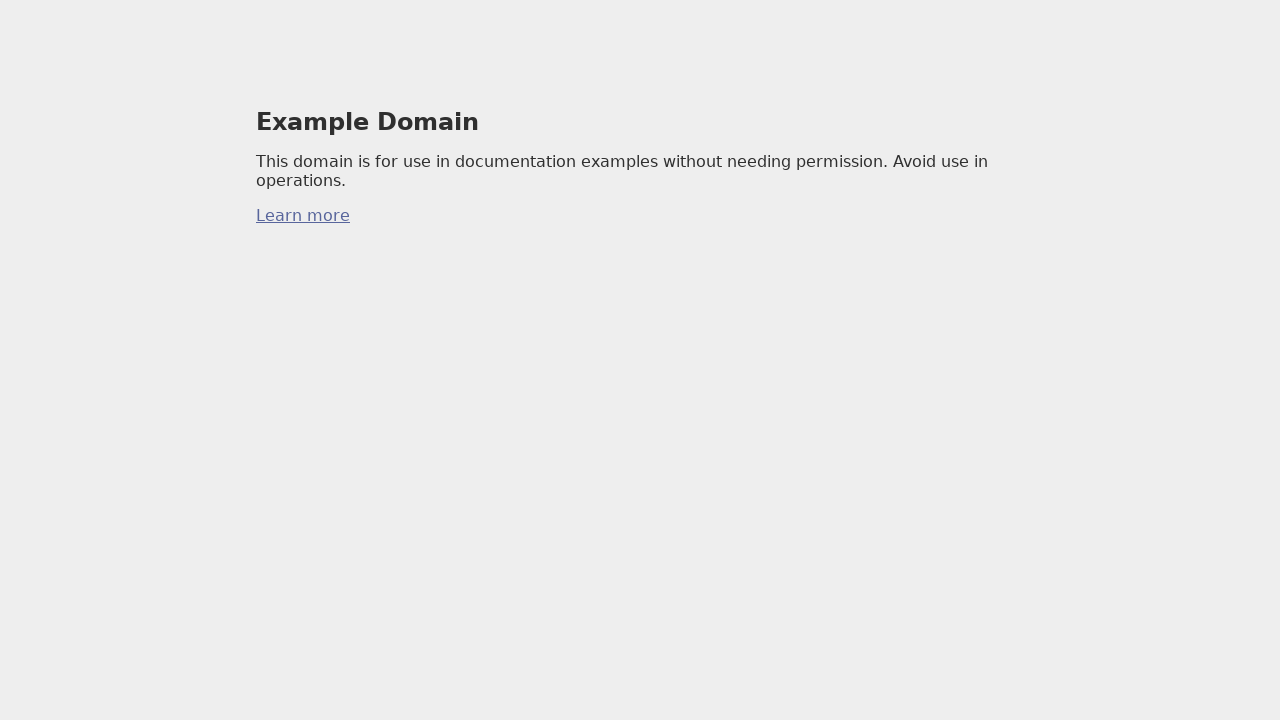

Found the first anchor element on the page
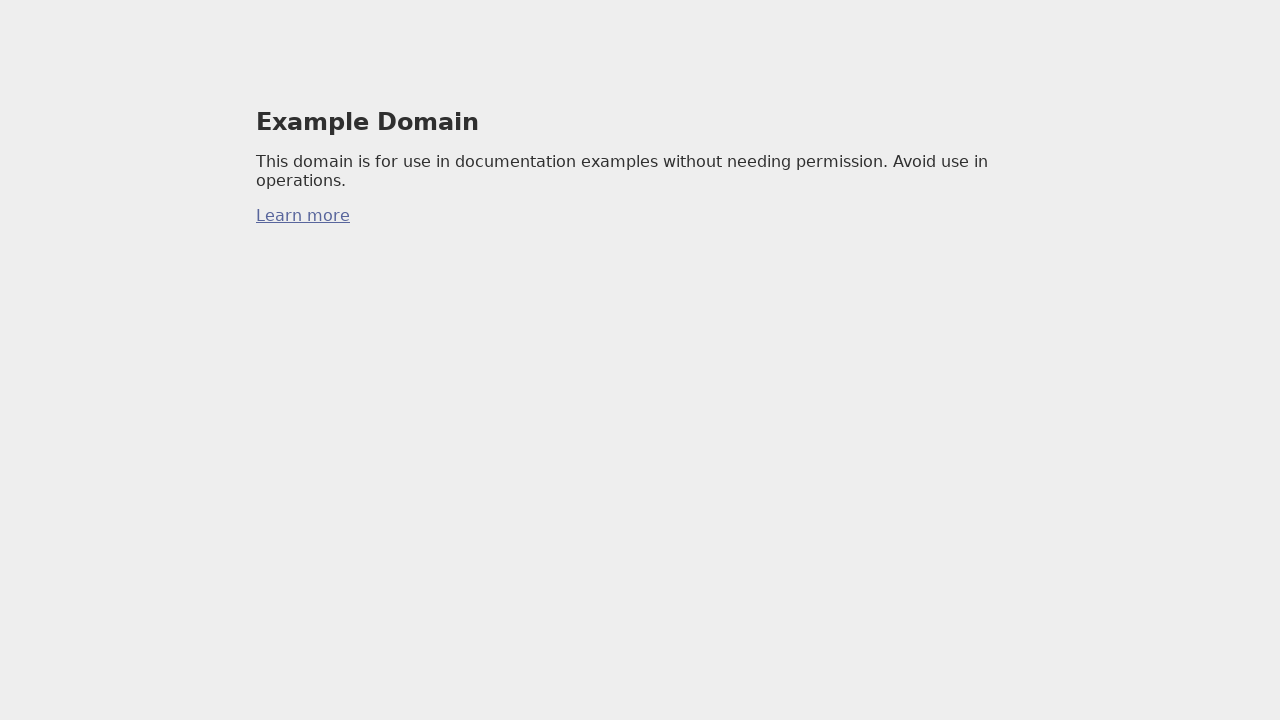

Clicked the first anchor element to test link navigation
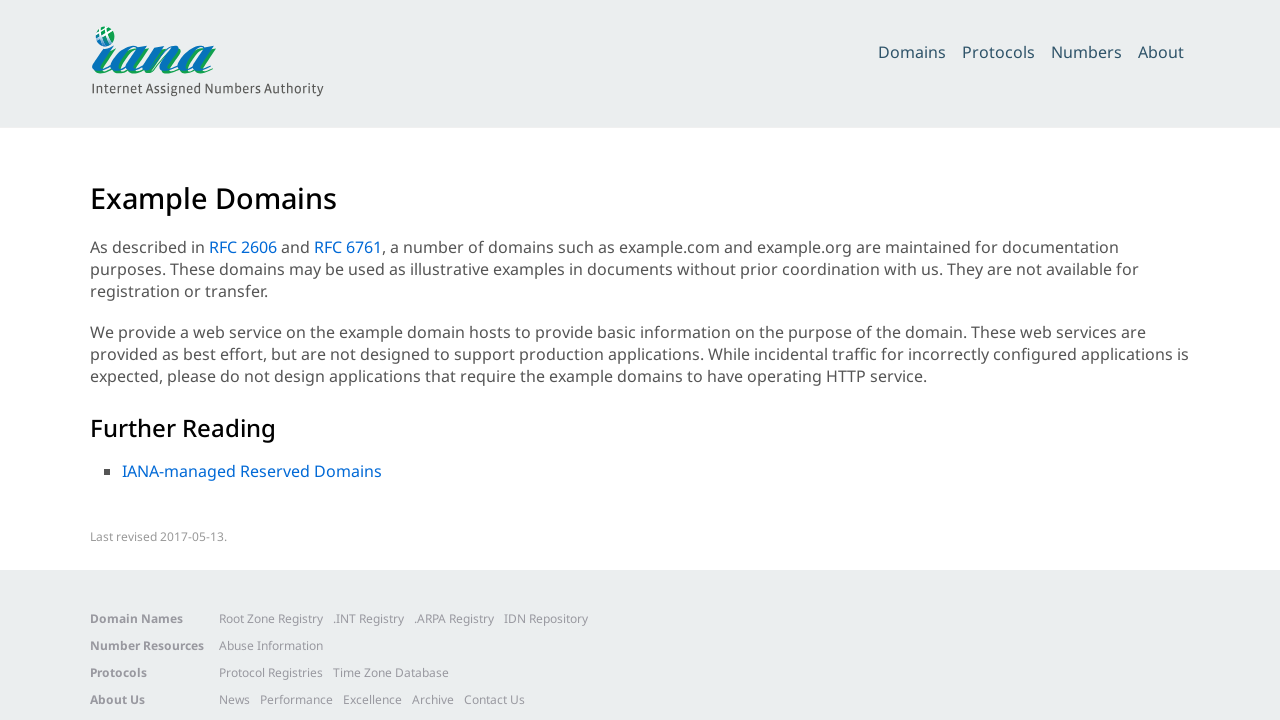

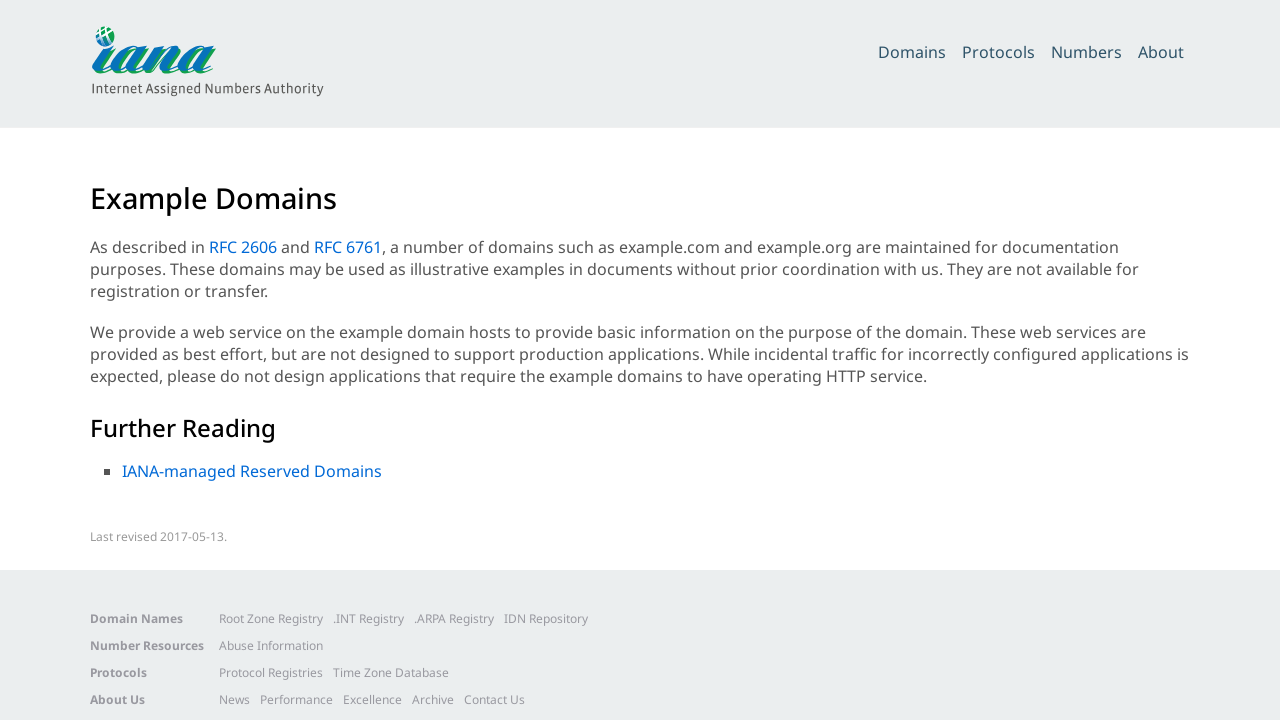